Tests that the Due column in table1 can be sorted in ascending order by clicking the column header and verifying the values are sorted correctly

Starting URL: http://the-internet.herokuapp.com/tables

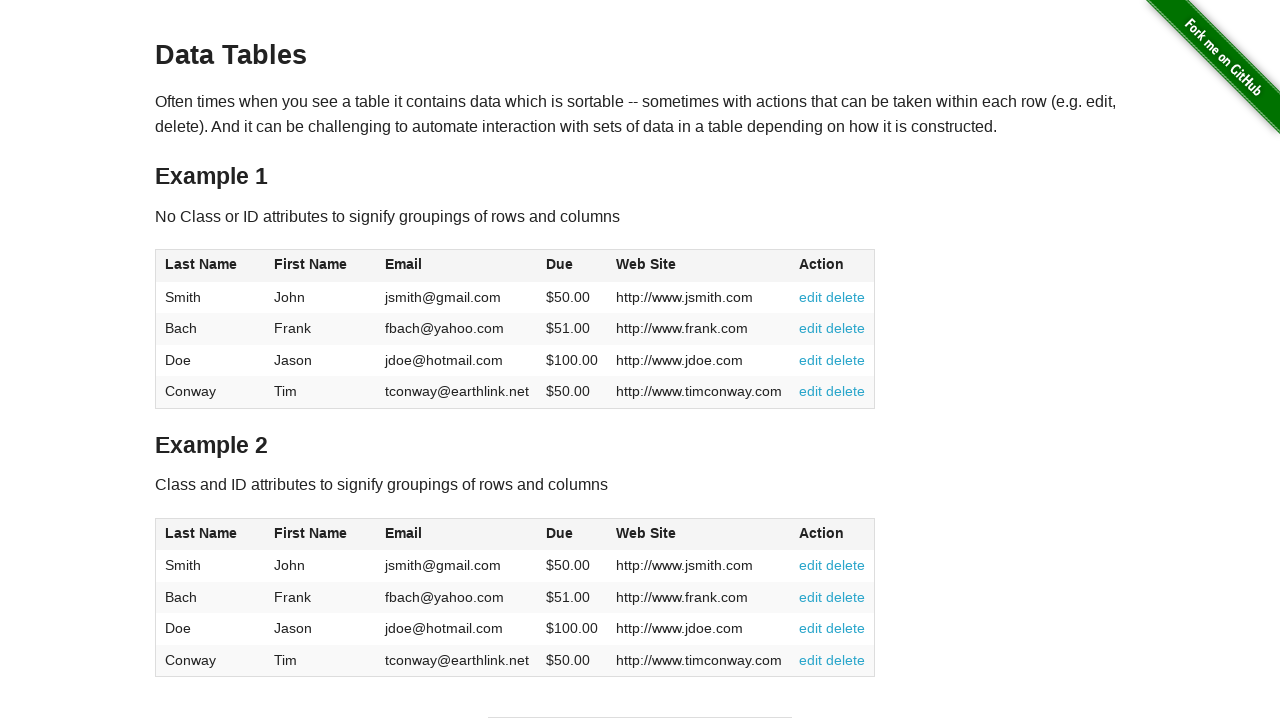

Clicked the Due column header to sort in ascending order at (572, 266) on #table1 thead tr th:nth-of-type(4)
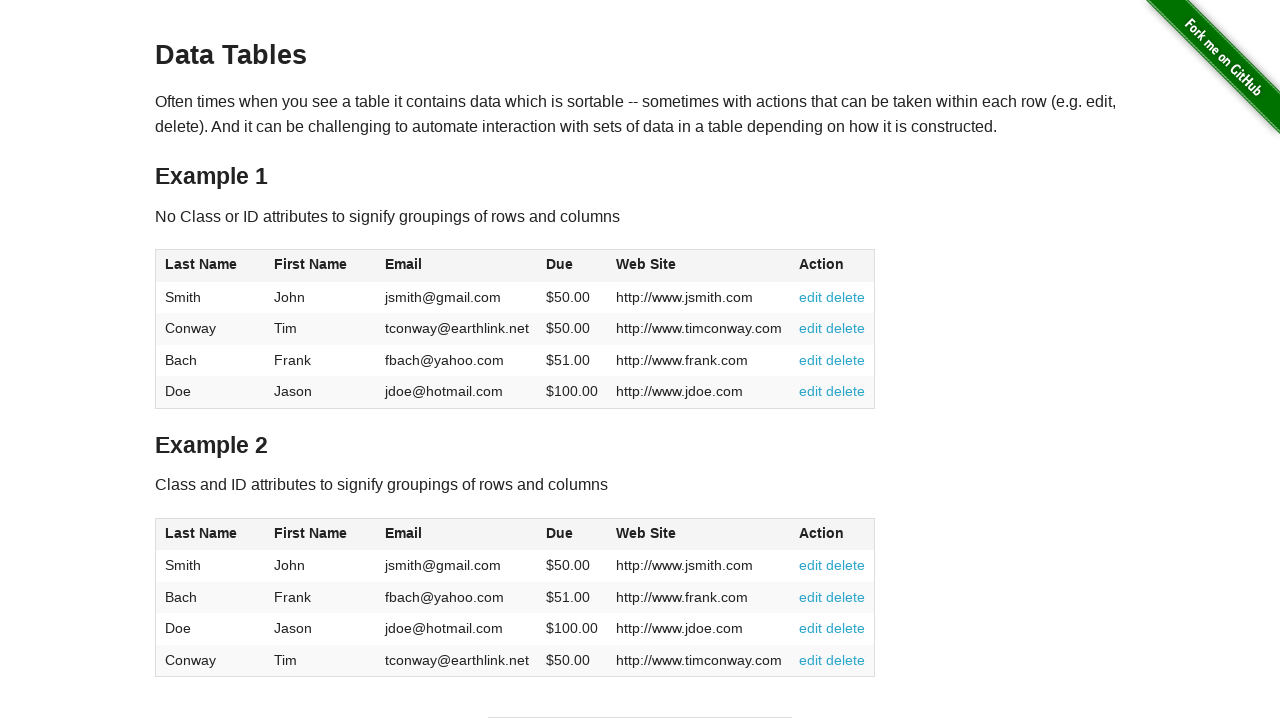

Table updated and Due column cells are now visible
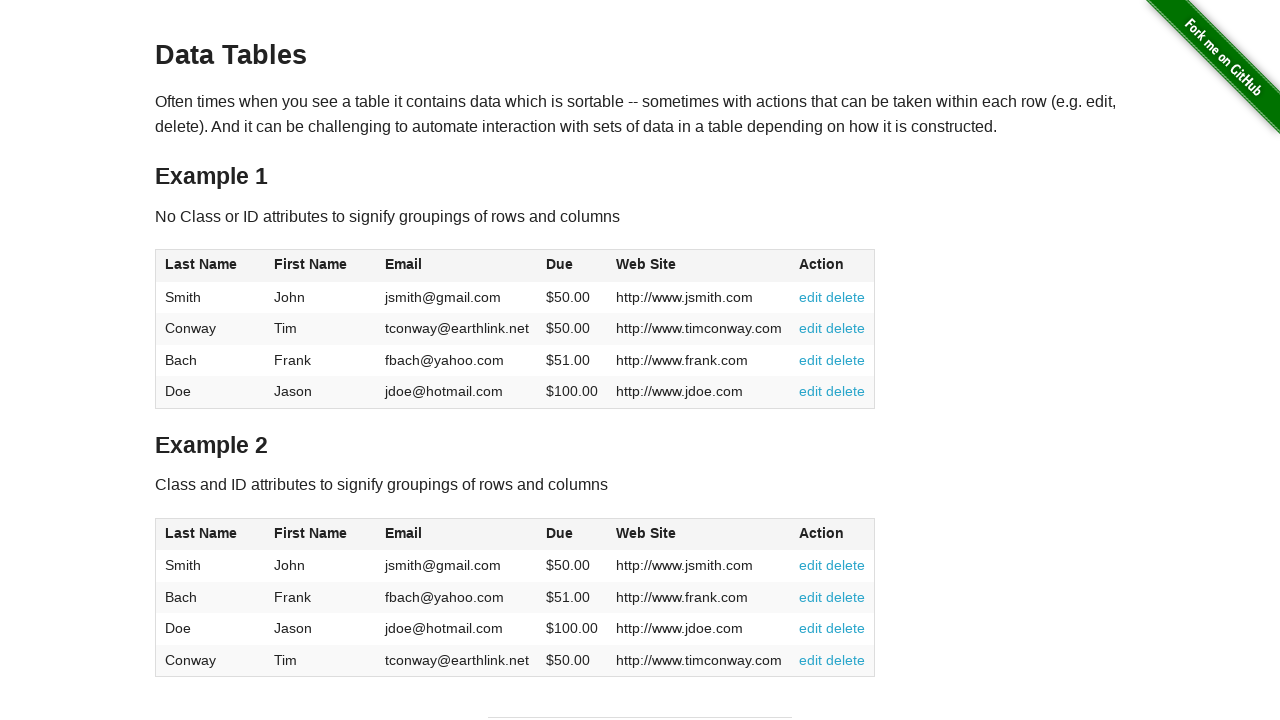

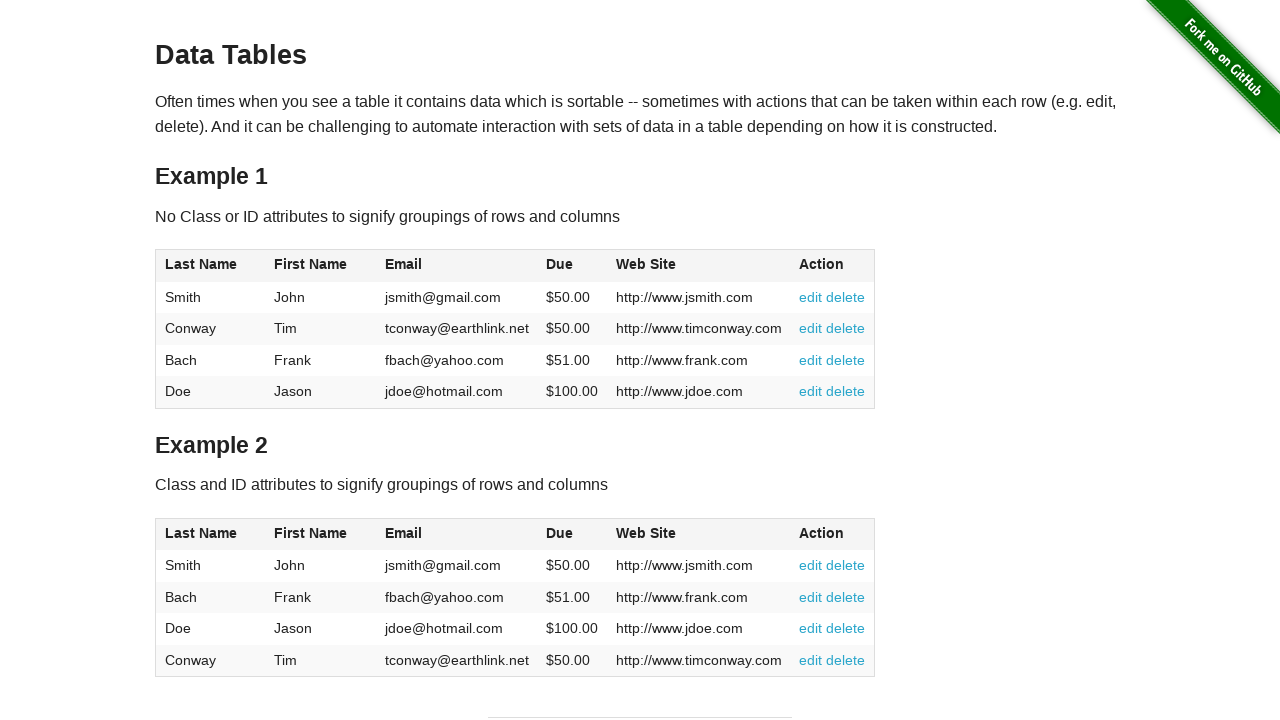